Tests AJAX content loading by clicking a button and waiting for dynamic content to appear

Starting URL: https://v1.training-support.net/selenium/ajax

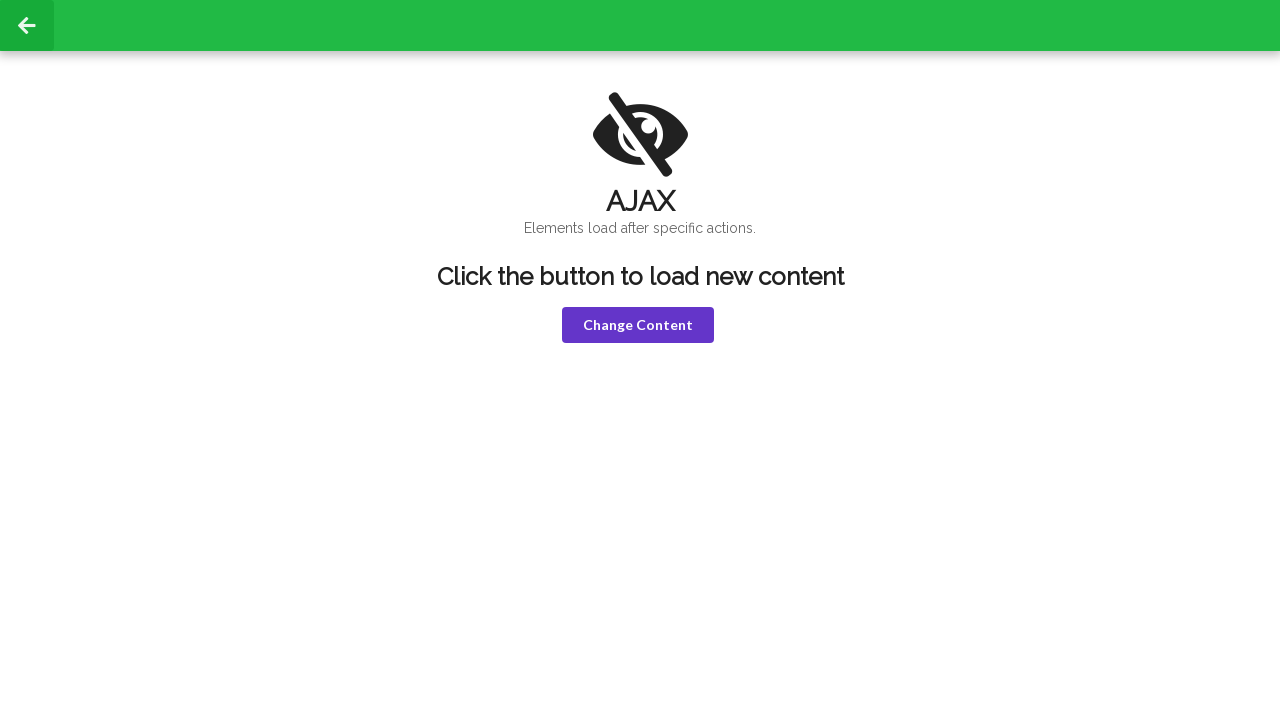

Clicked 'Change Content' button to trigger AJAX loading at (638, 325) on button:has-text('Change Content')
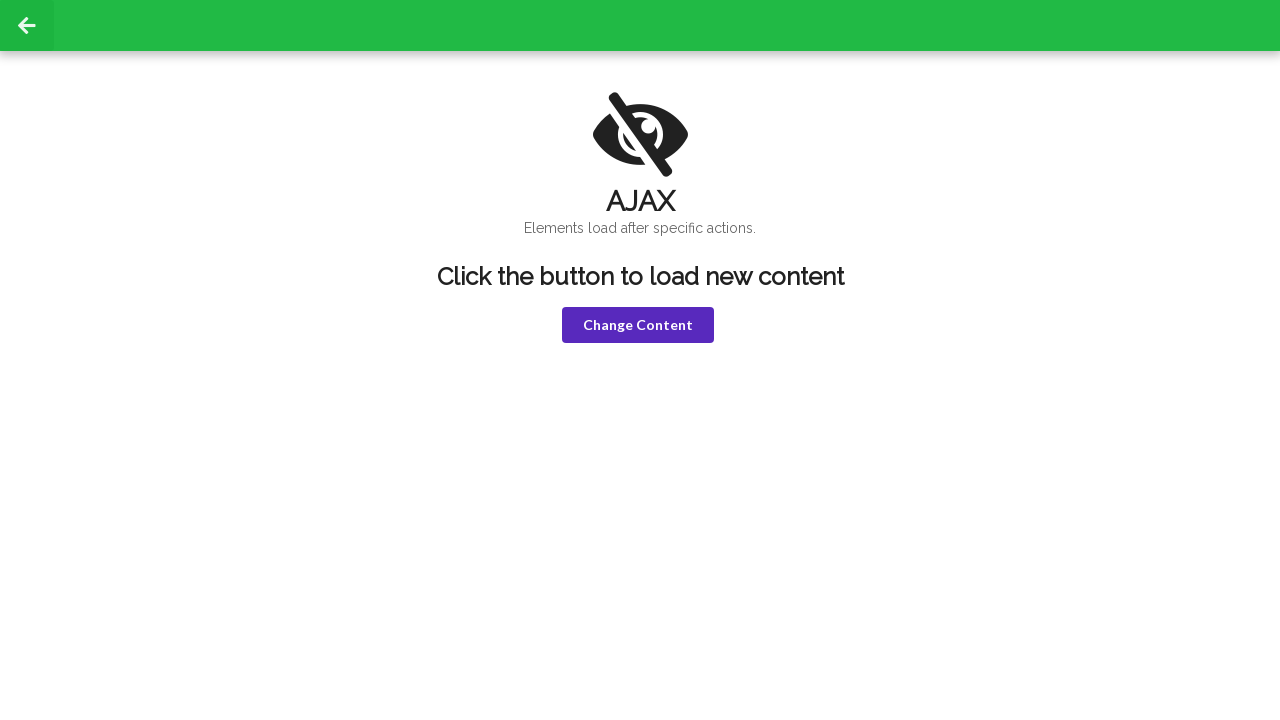

HELLO! text appeared in AJAX content area
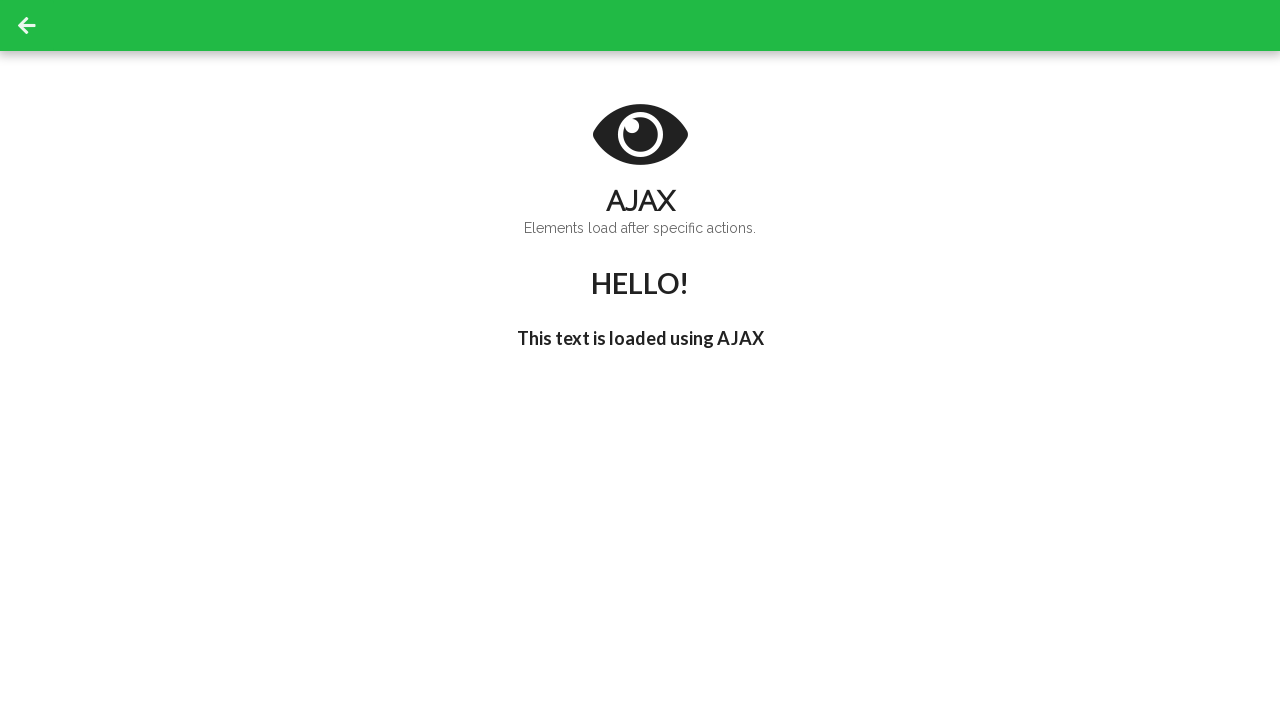

I'm late! text appeared in AJAX content area
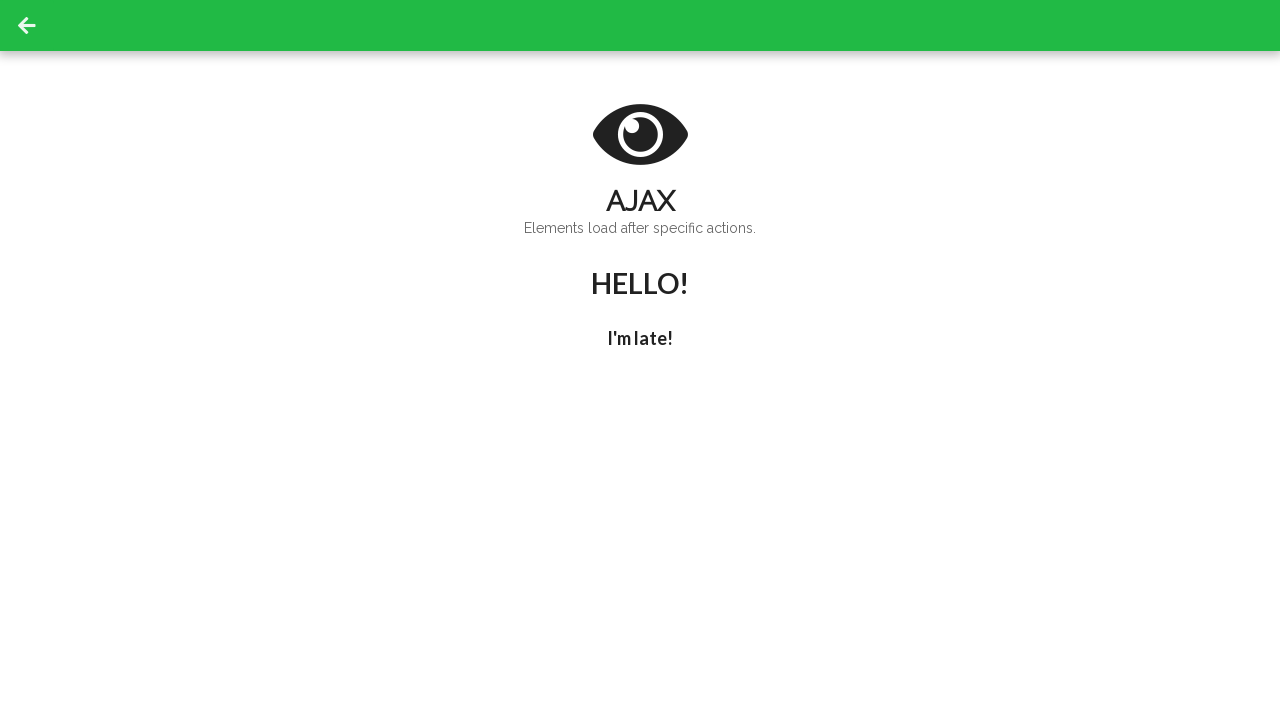

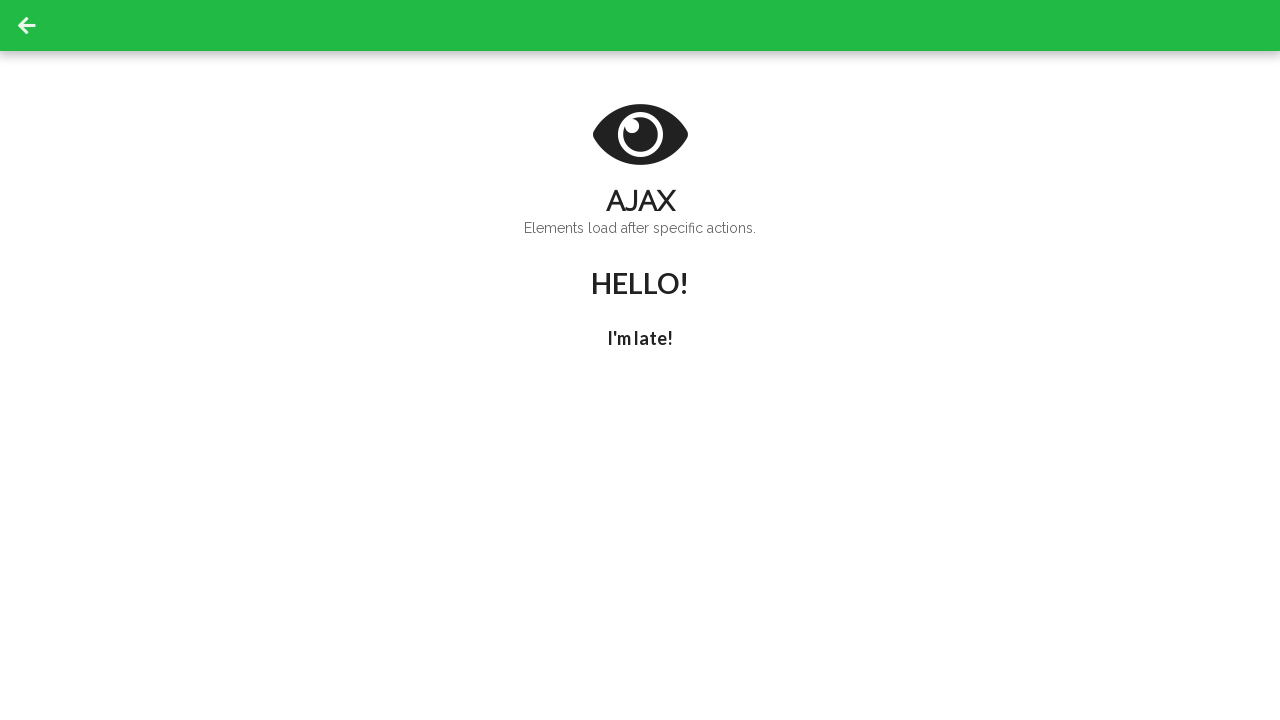